Tests popup window handling by opening a popup window link and then closing all browser windows including the parent and popup

Starting URL: http://omayo.blogspot.com/

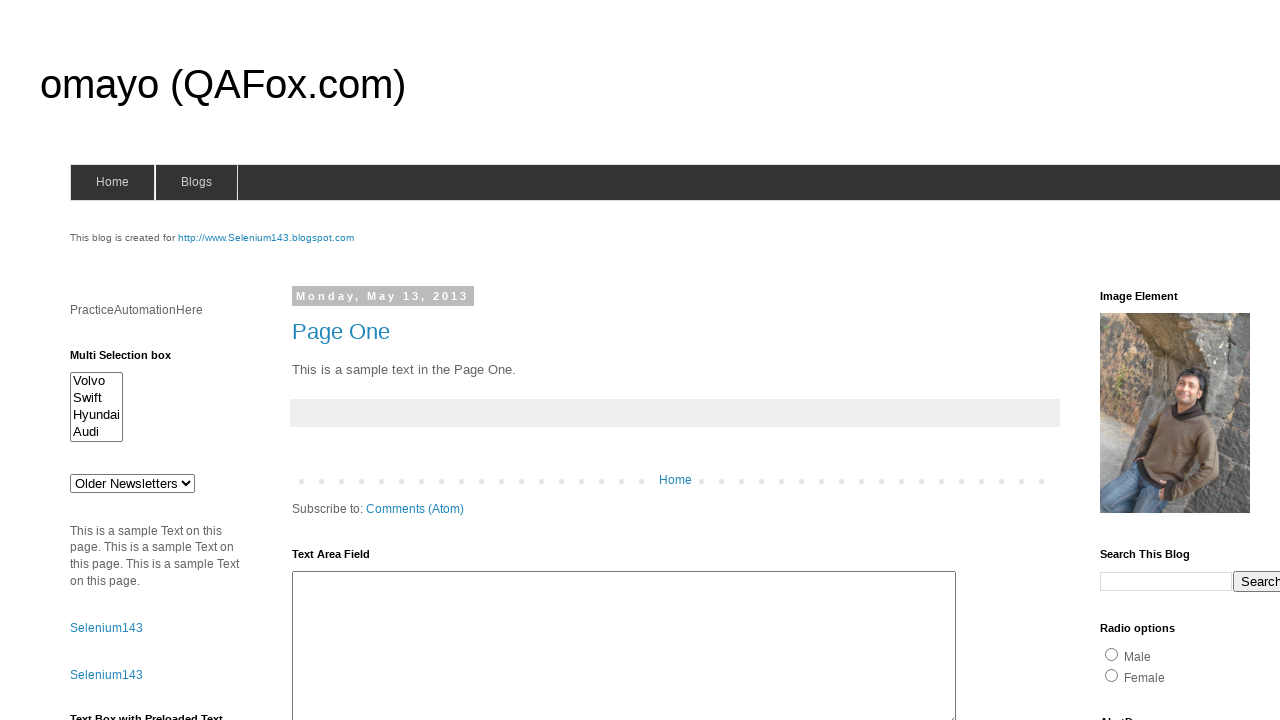

Scrolled to popup window link
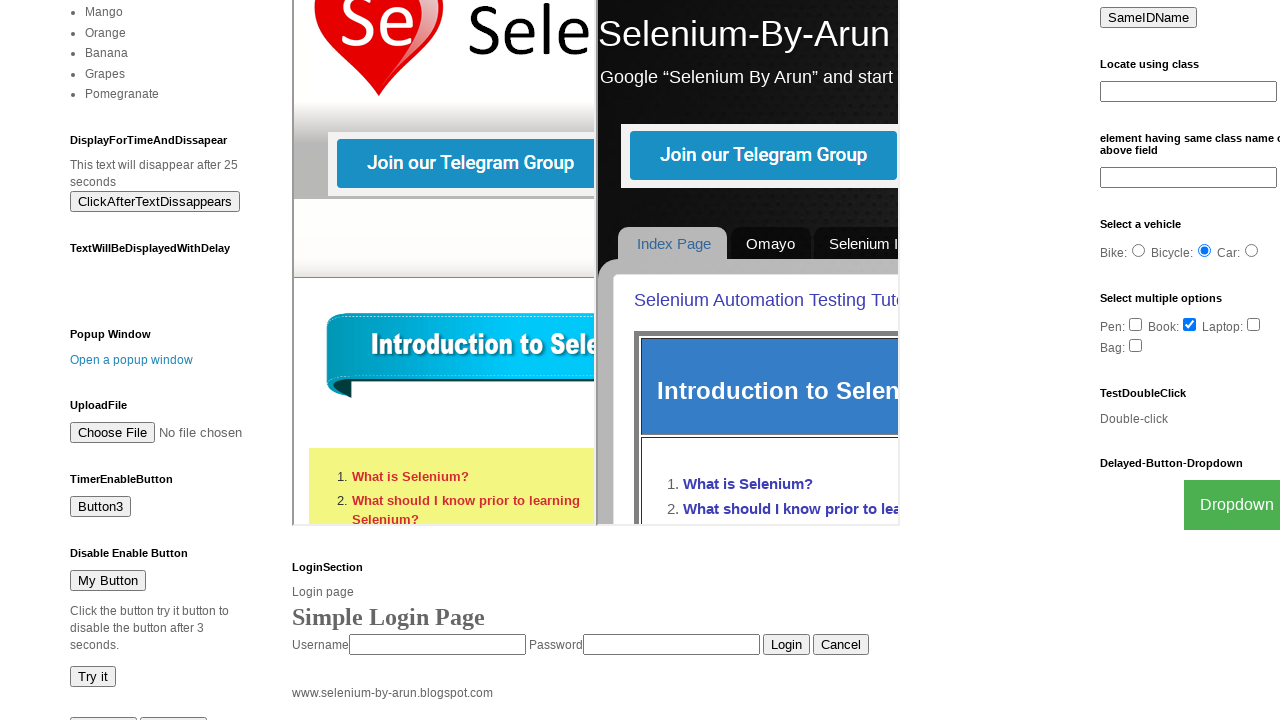

Clicked popup window link at (132, 360) on text=Open a popup window
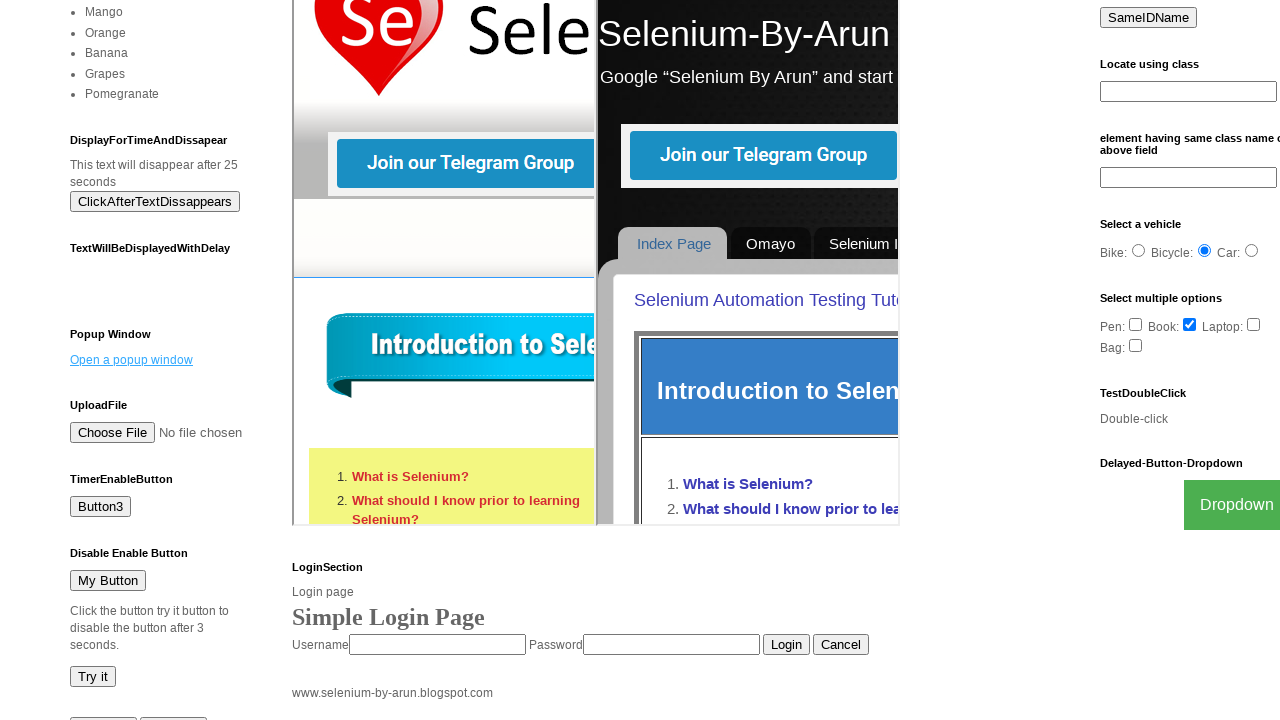

Popup window opened and captured
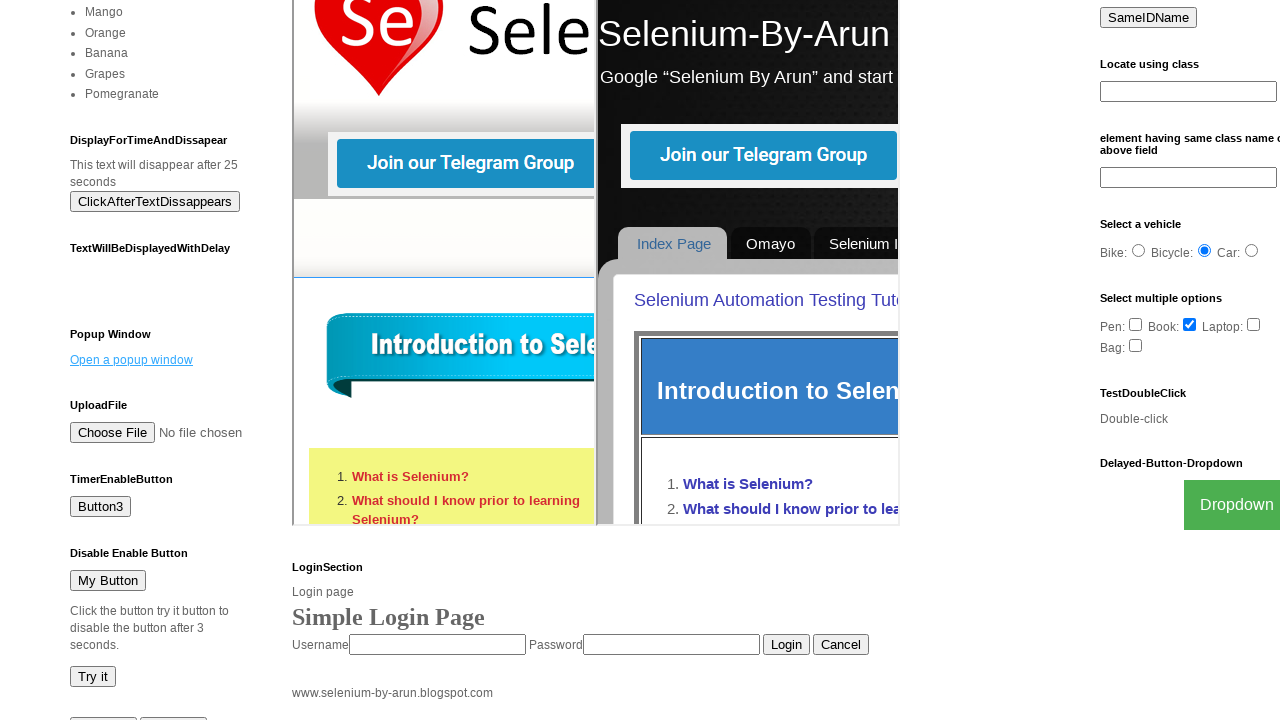

Closed popup window
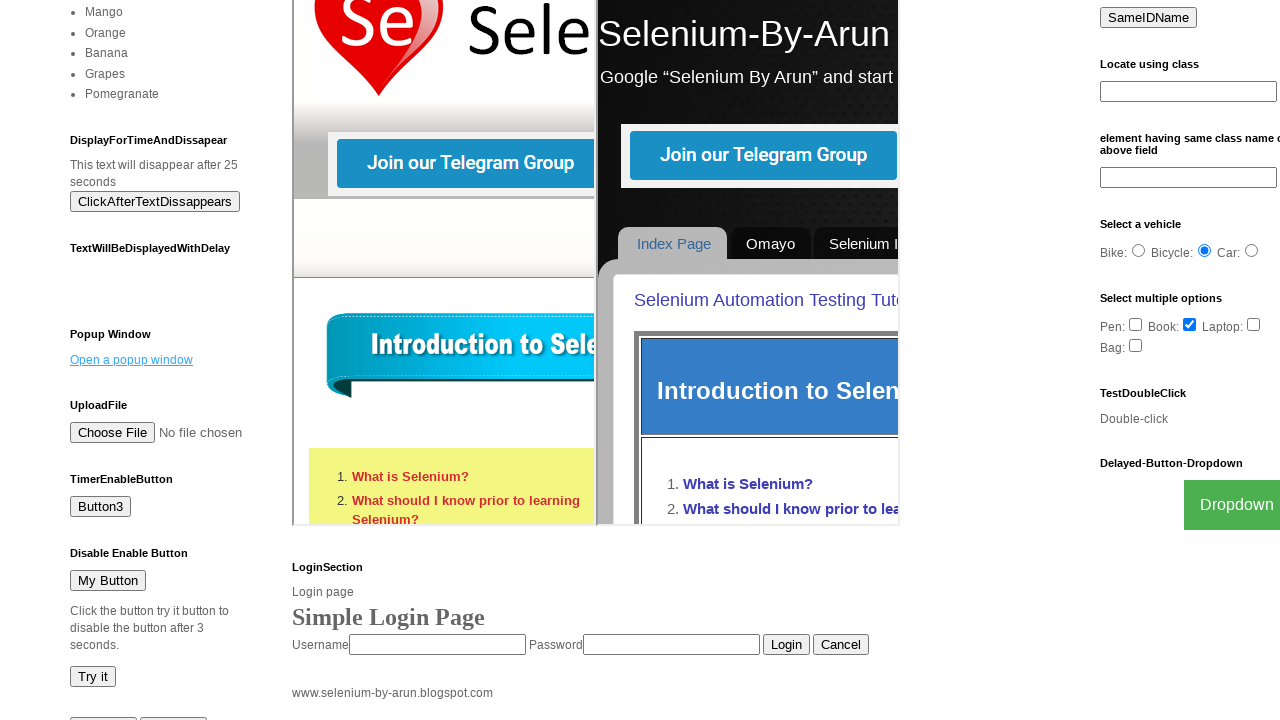

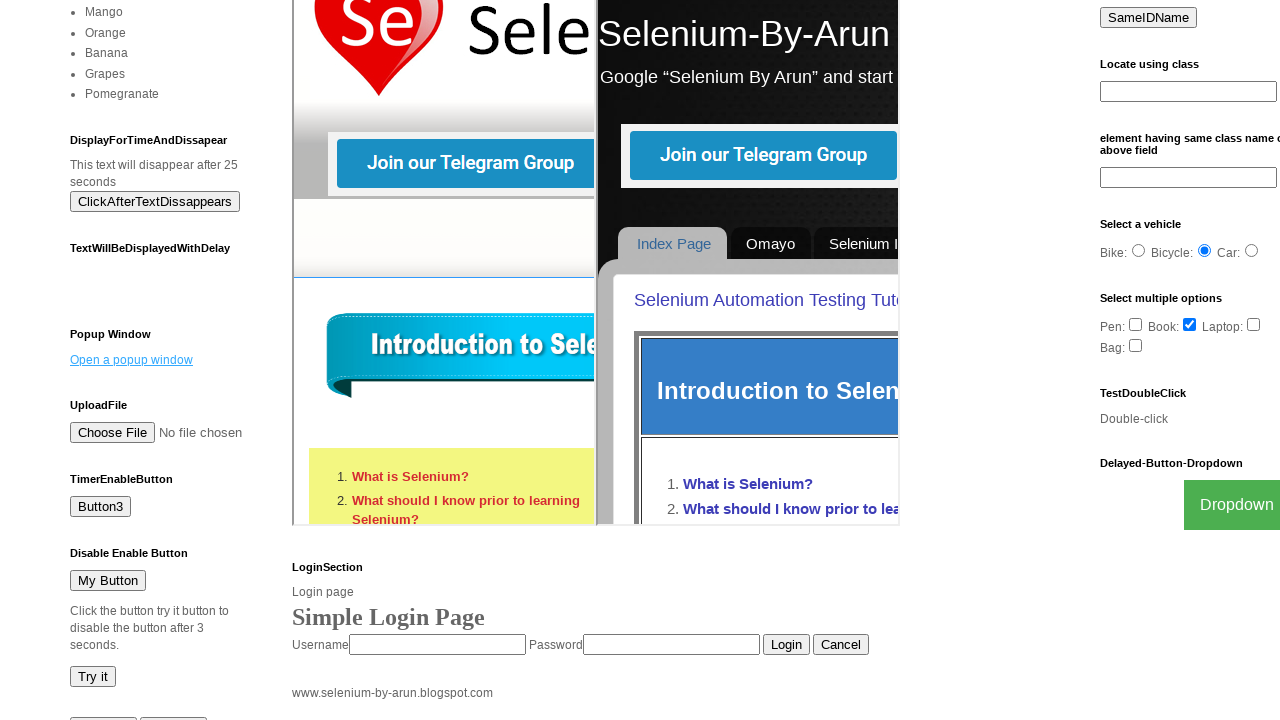